Refactored version of display test - fills email textbox, clicks radio button, and fills education textarea using helper function pattern

Starting URL: https://automationfc.github.io/basic-form/index.html

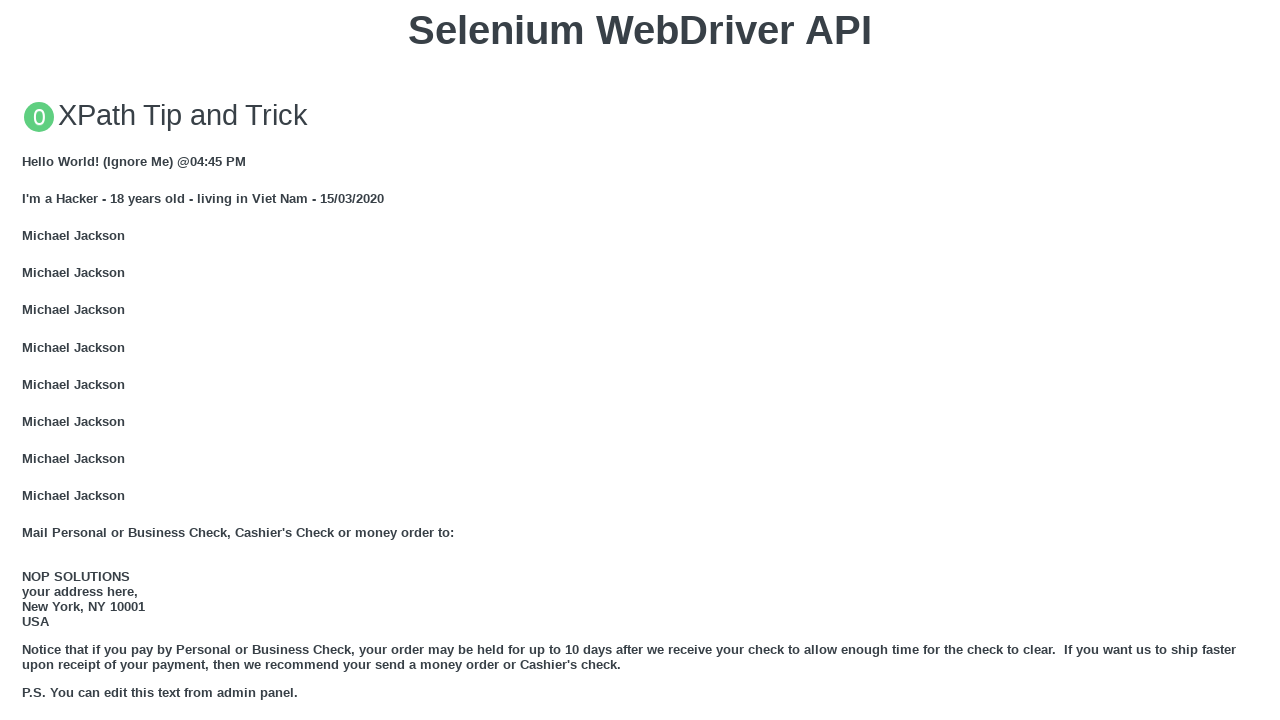

Email textbox is visible
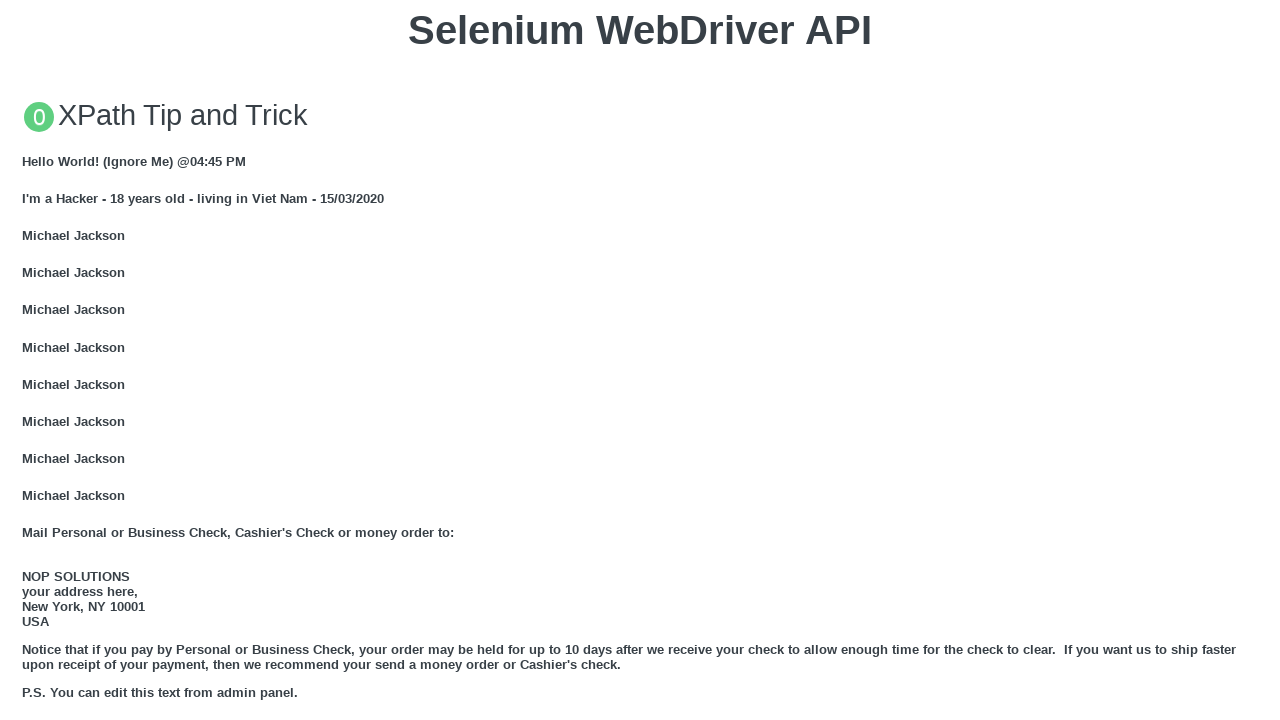

Cleared email textbox on #mail
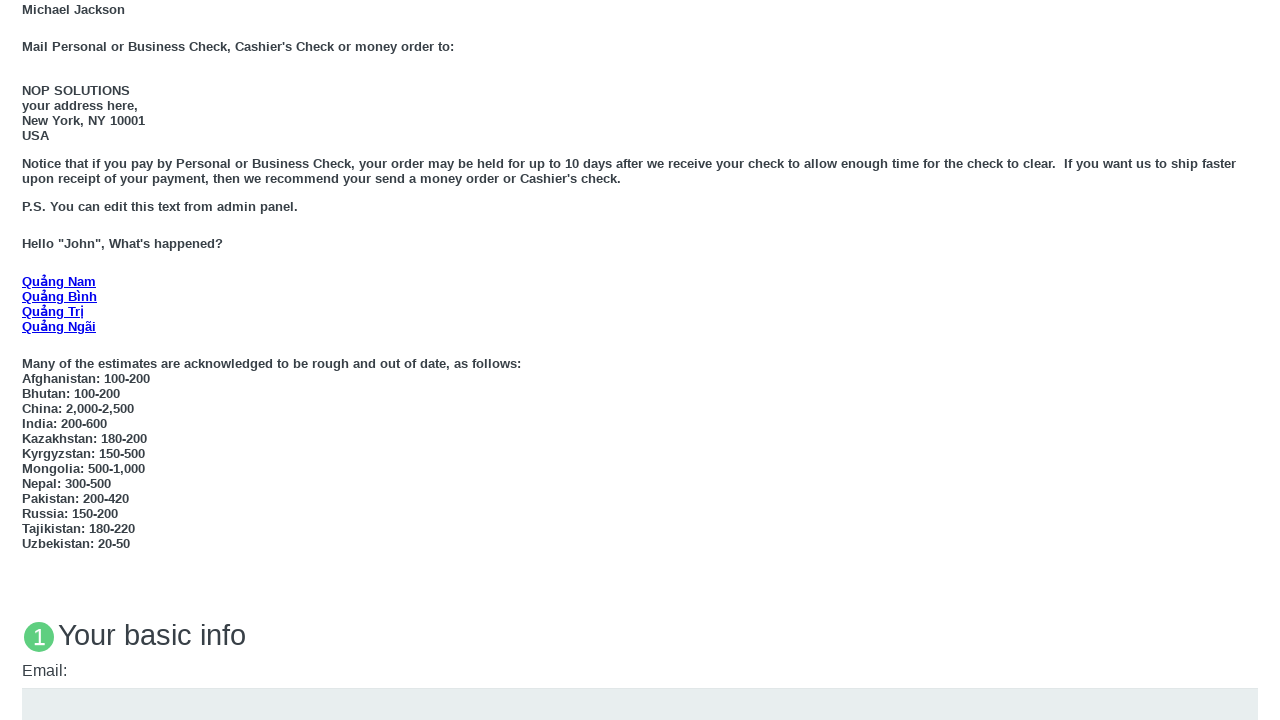

Filled email textbox with 'Automation Testing' on #mail
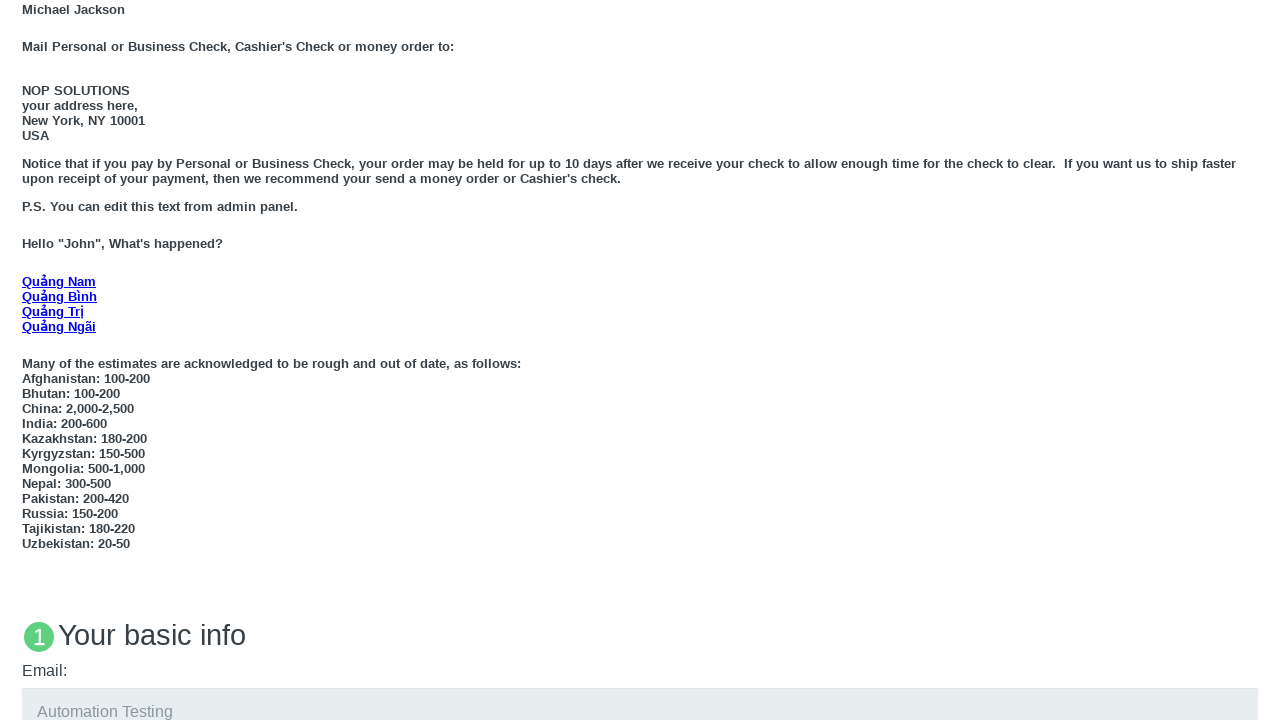

Over 18 radio button is visible
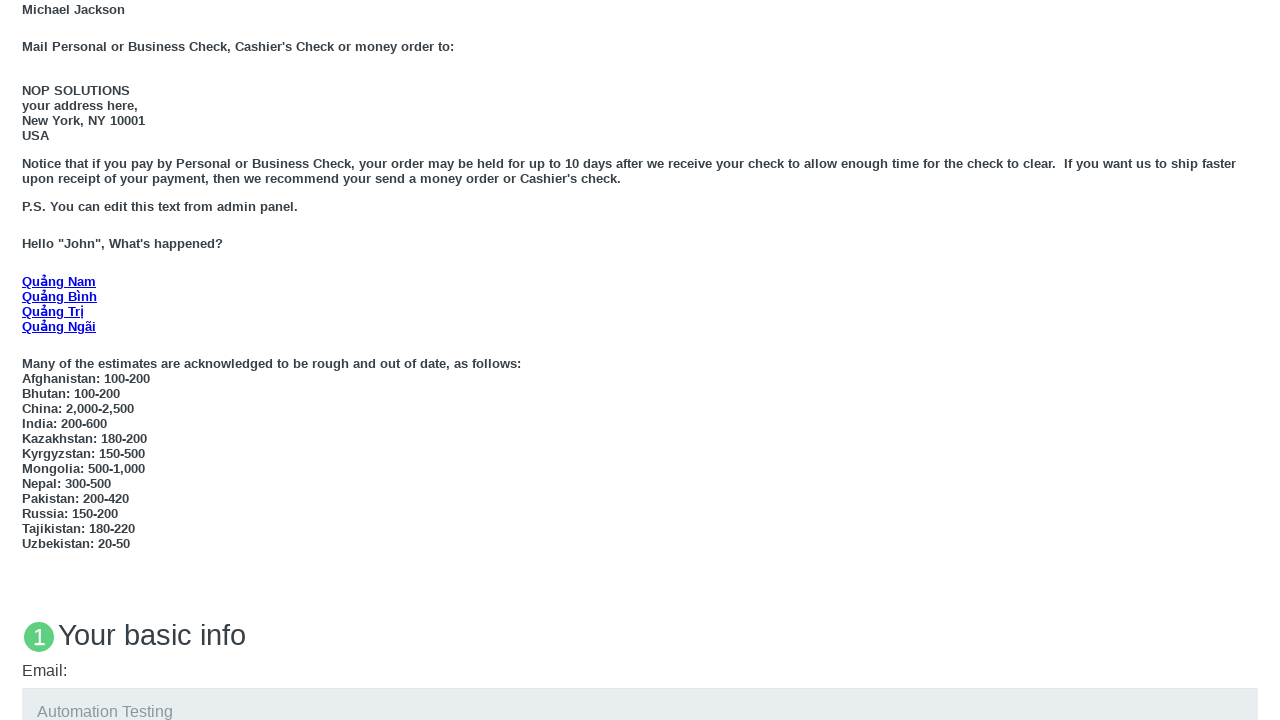

Clicked over 18 radio button at (28, 360) on #over_18
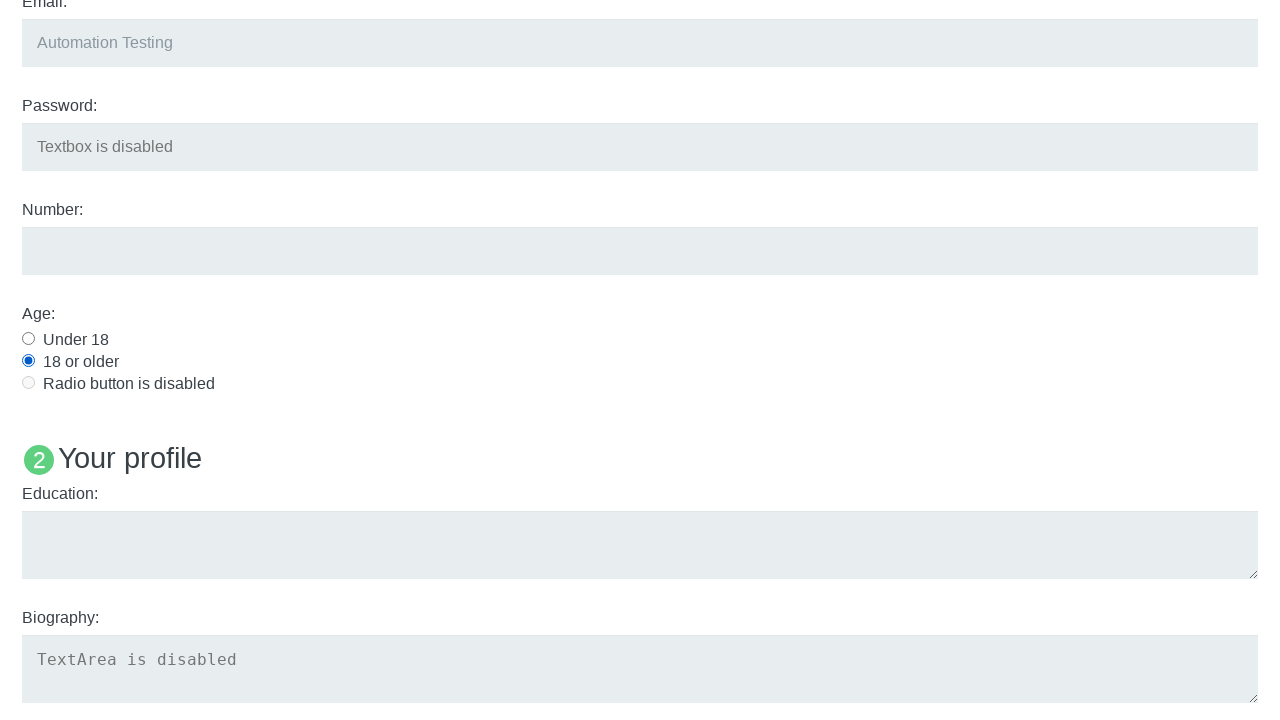

Education textarea is visible
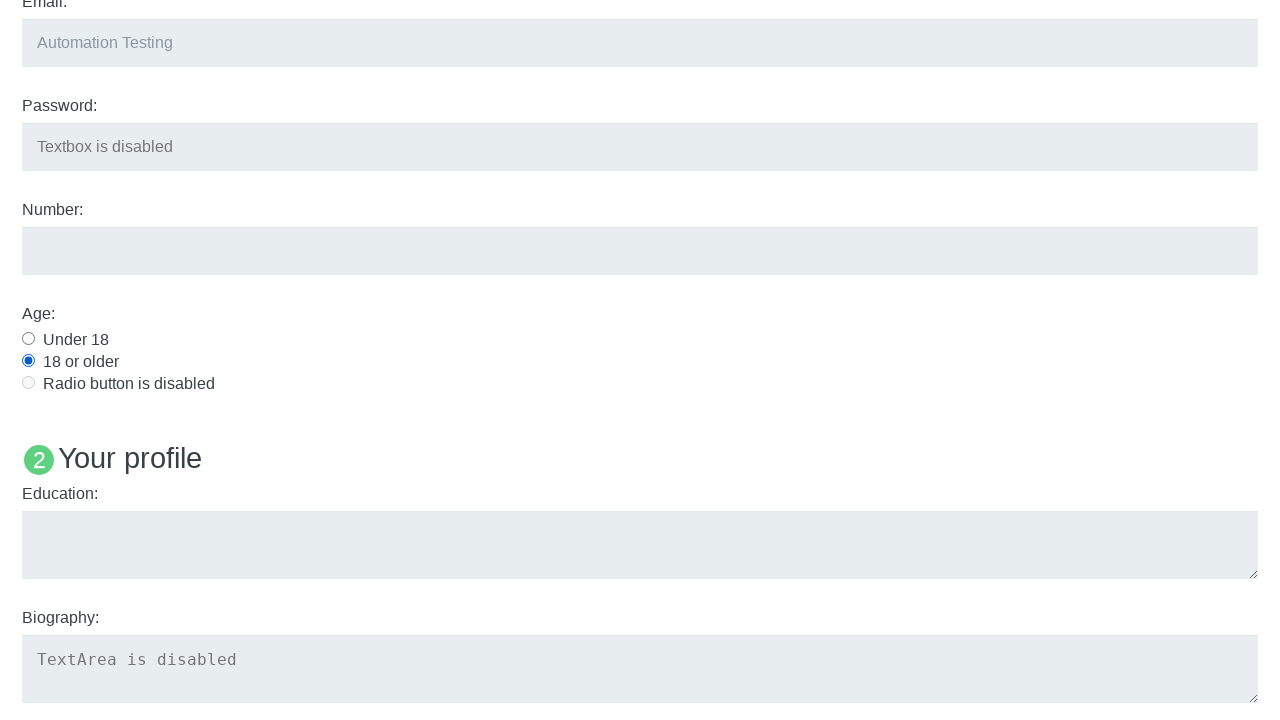

Cleared education textarea on #edu
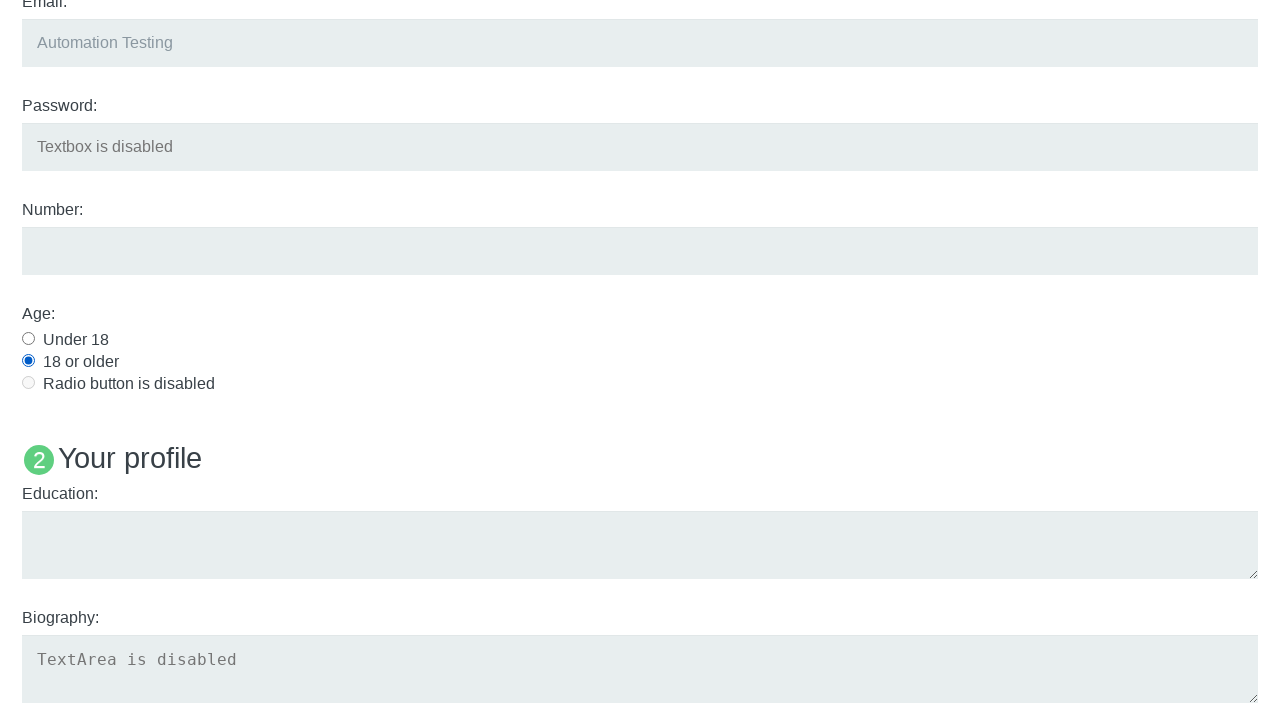

Filled education textarea with 'Education text area' on #edu
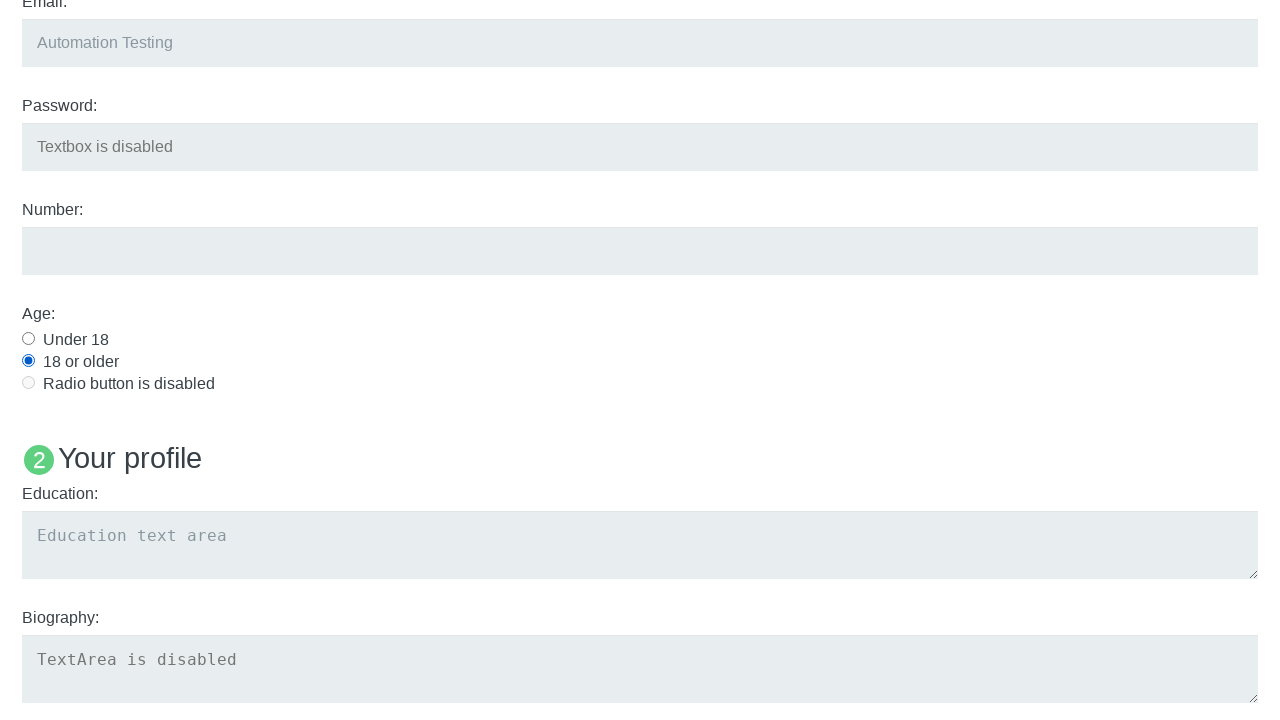

Verified that User5 text is not displayed
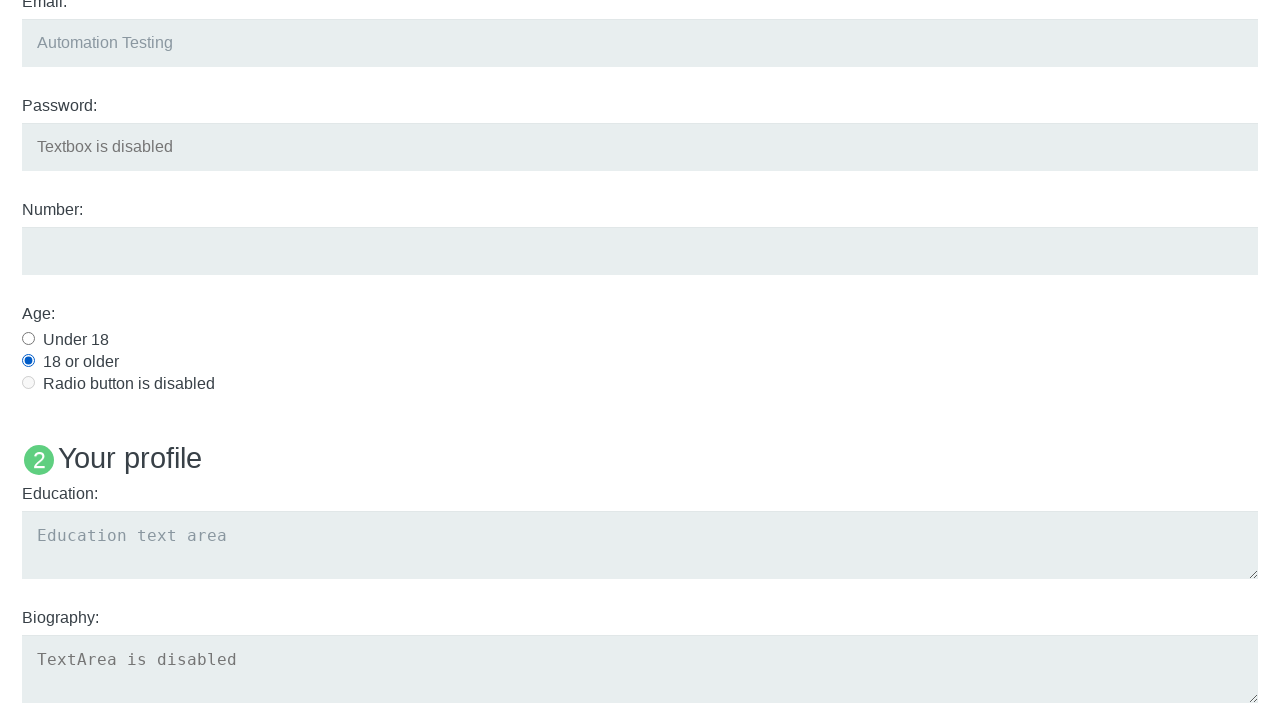

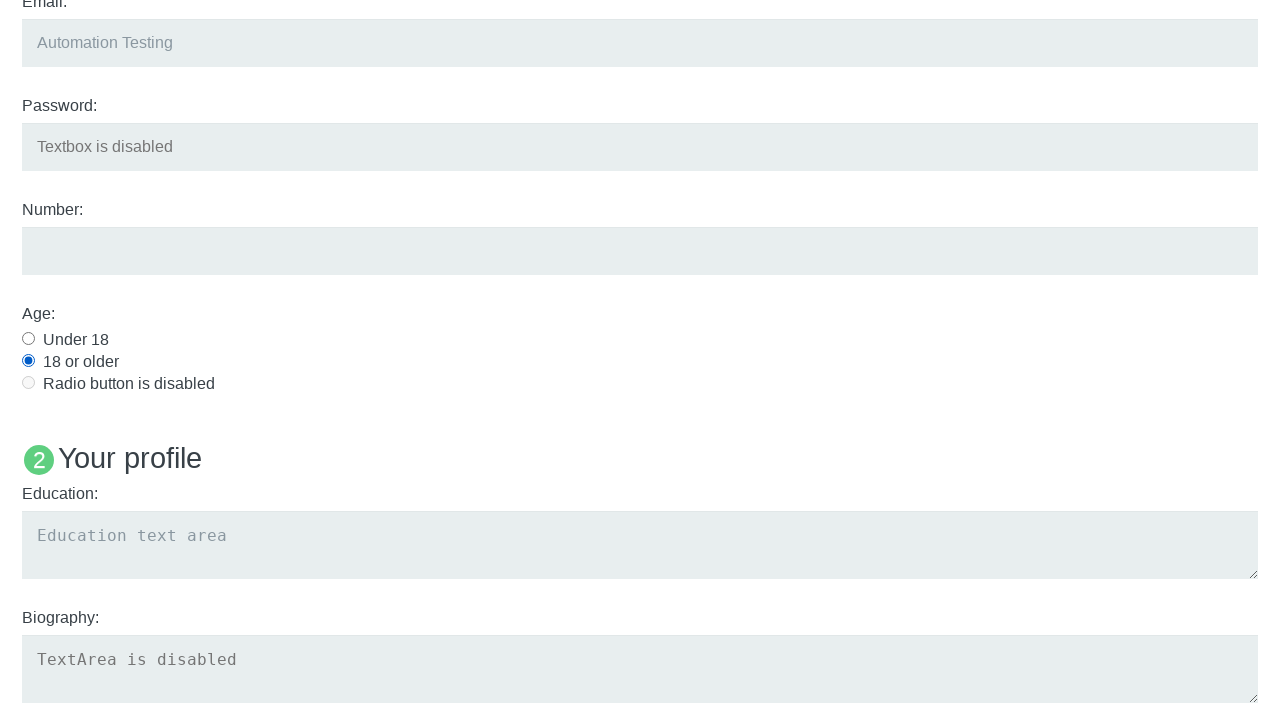